Tests web table interaction on a practice automation site by locating the product table and verifying its structure including rows and columns.

Starting URL: https://rahulshettyacademy.com/AutomationPractice/

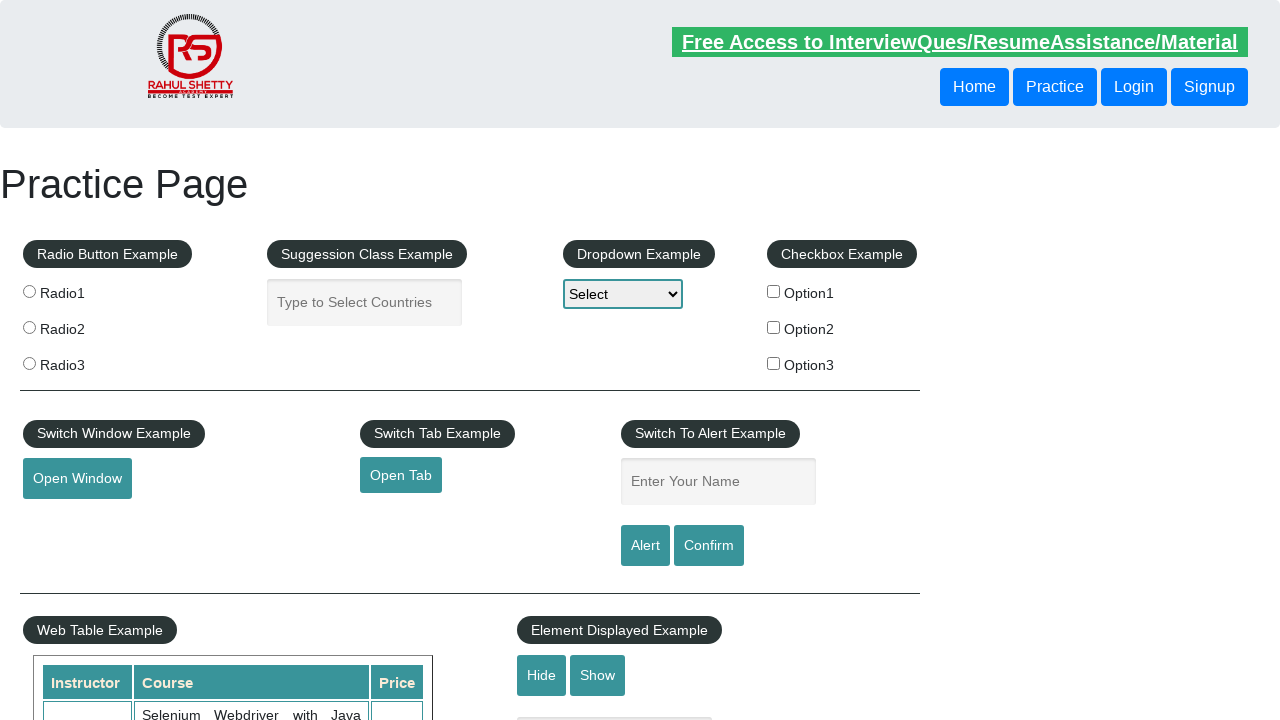

Waited for product table to be visible
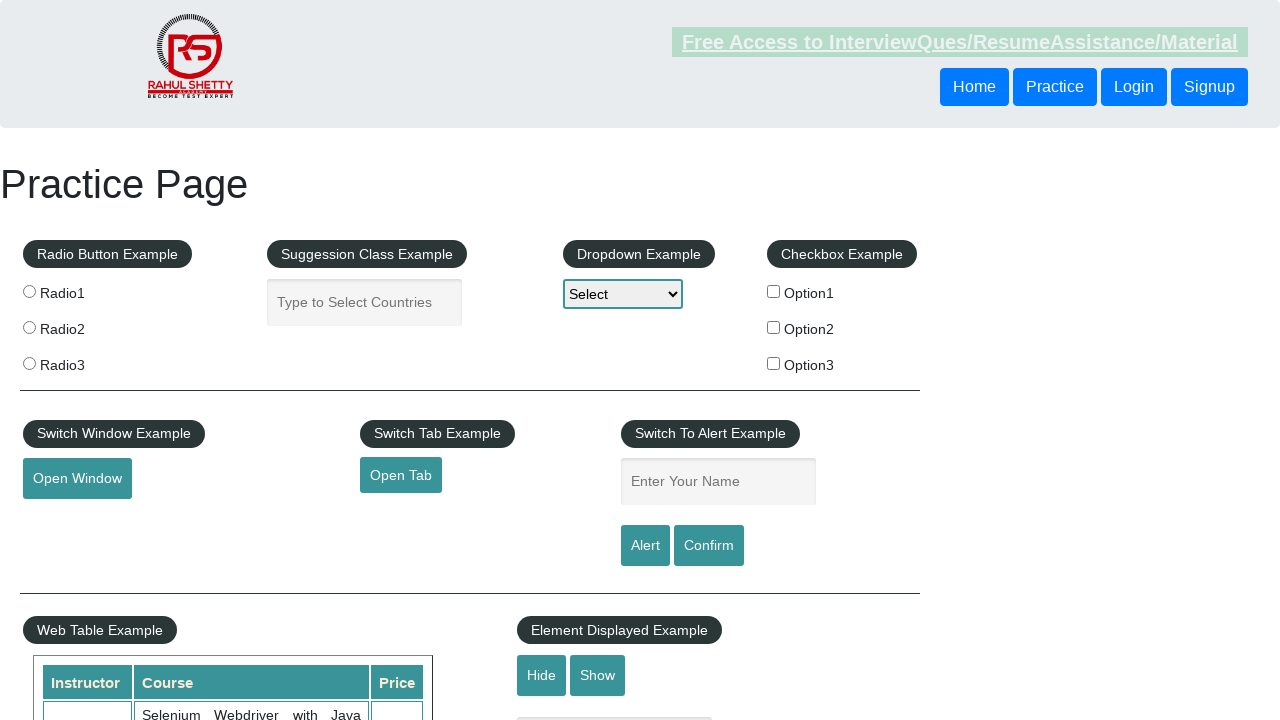

Located the product table element
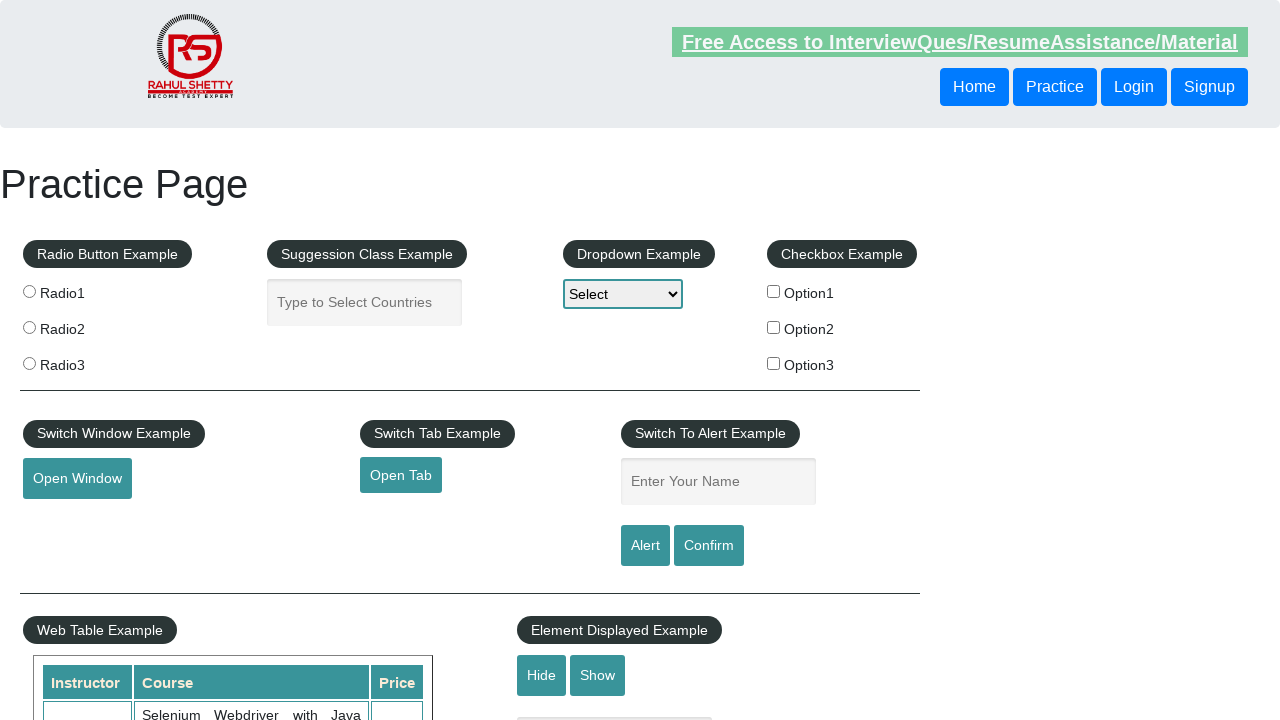

Verified table rows exist and first row is visible
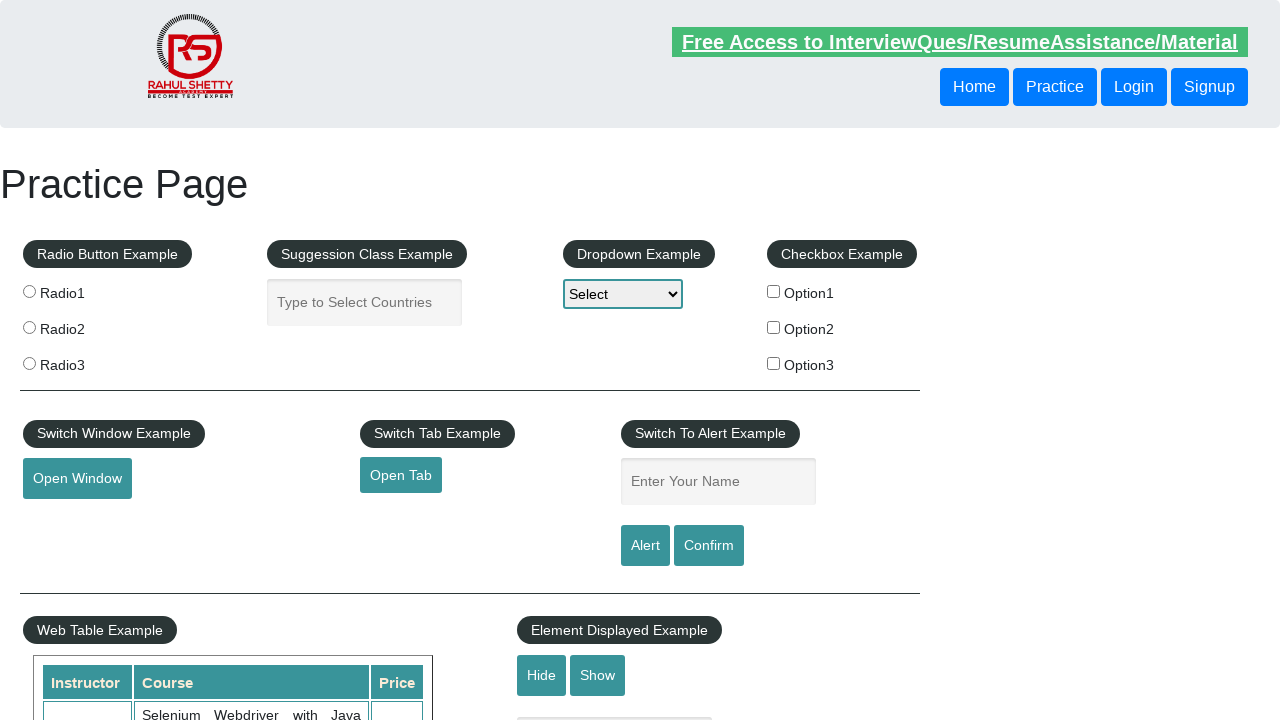

Verified header columns exist in first row of table
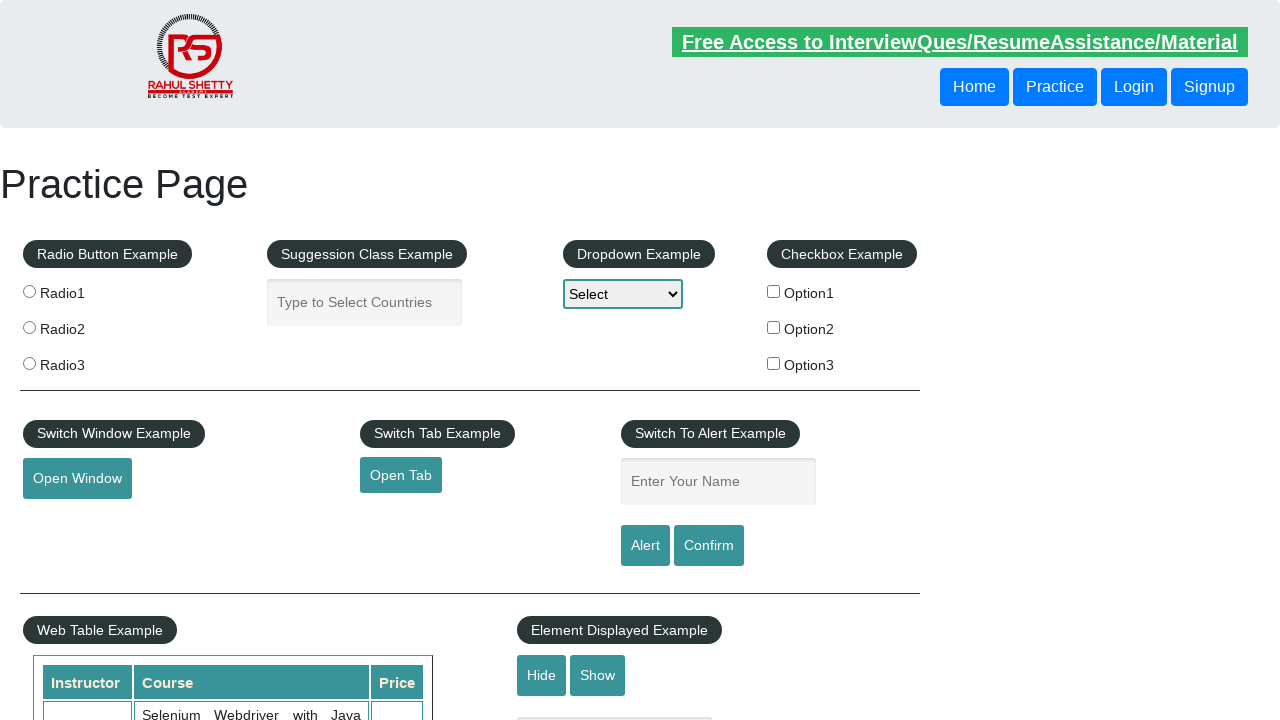

Verified the third row has table data cells
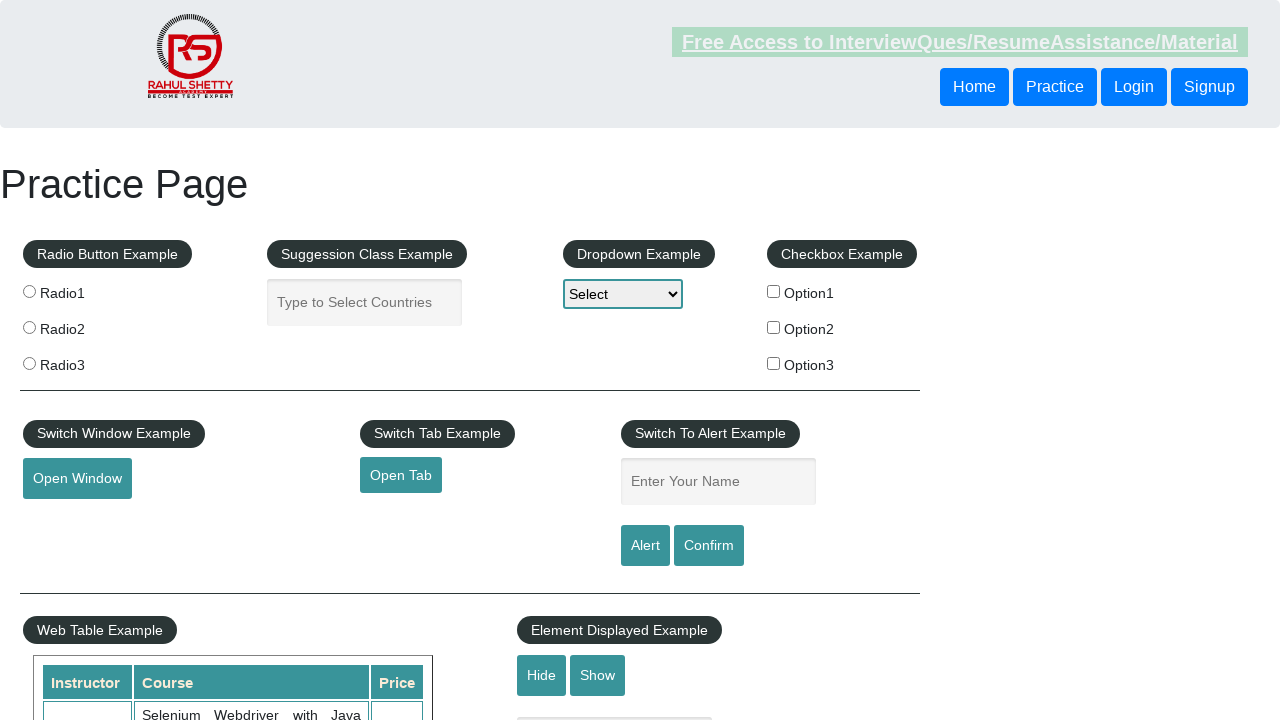

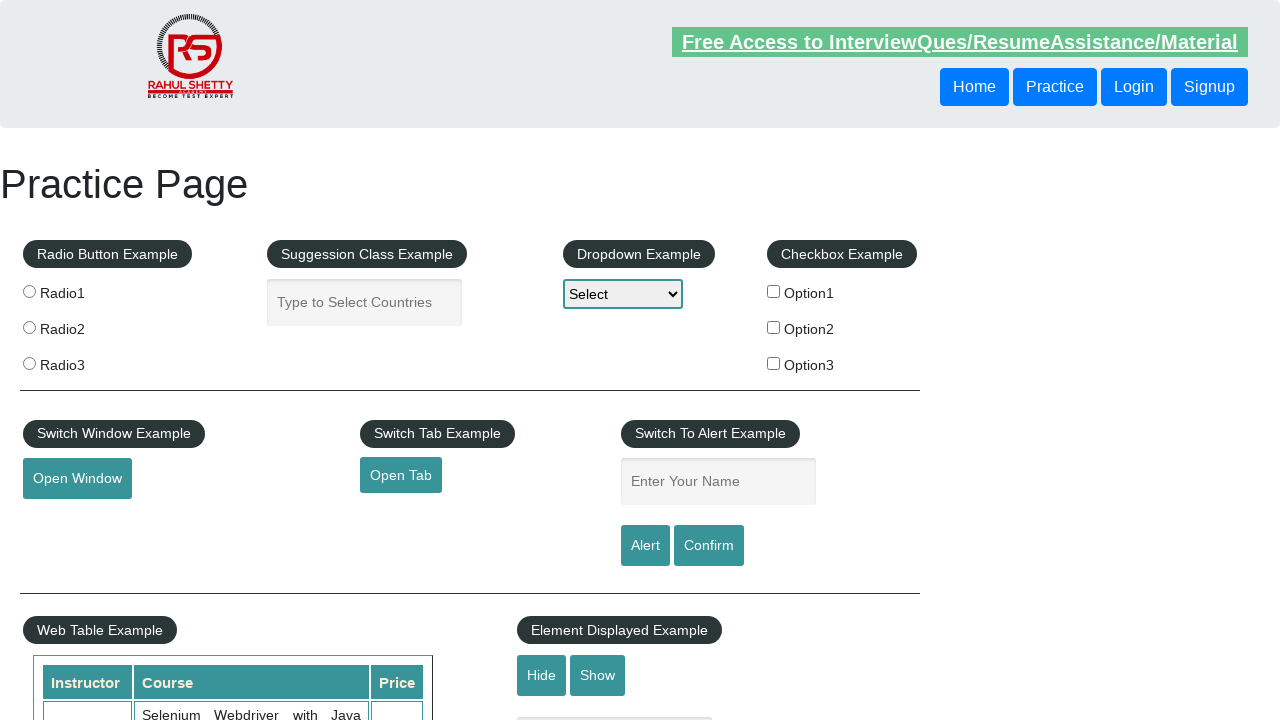